Tests basic browser navigation by clicking a category icon, then using back, forward, and refresh browser controls

Starting URL: https://toolsqa.com/

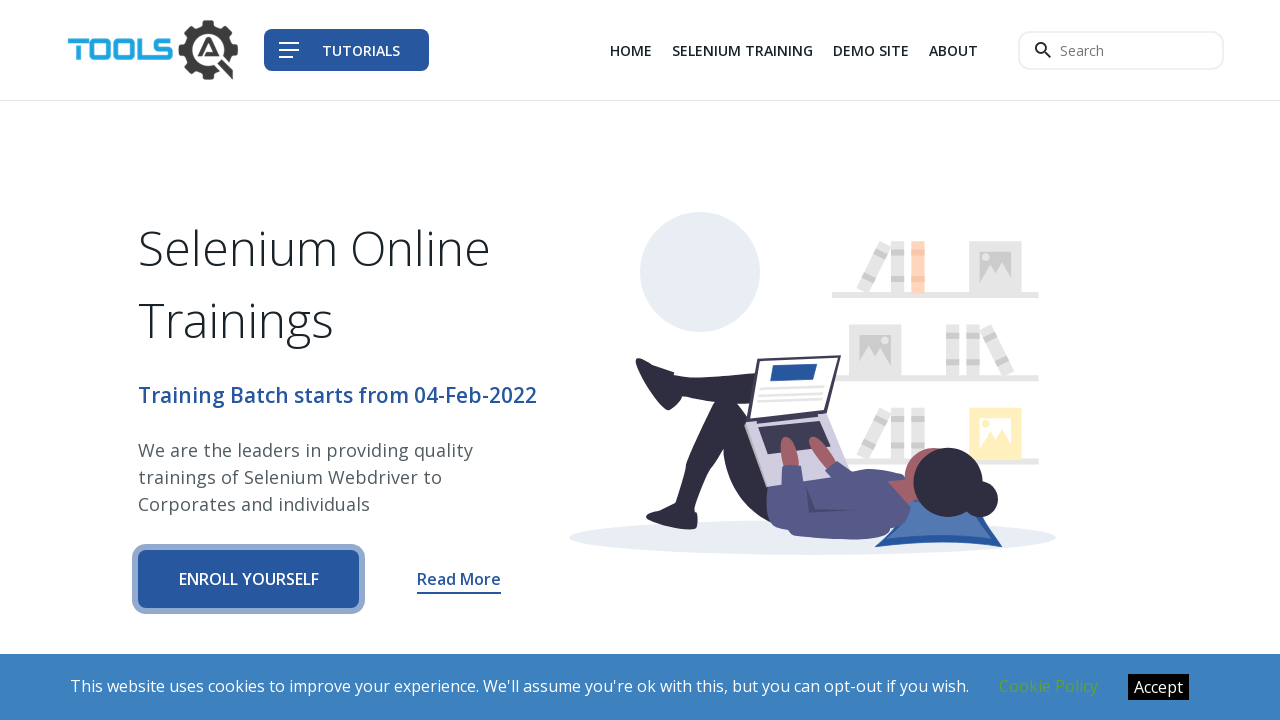

Clicked on category icon wrapper at (198, 360) on .category__icon--wrapper
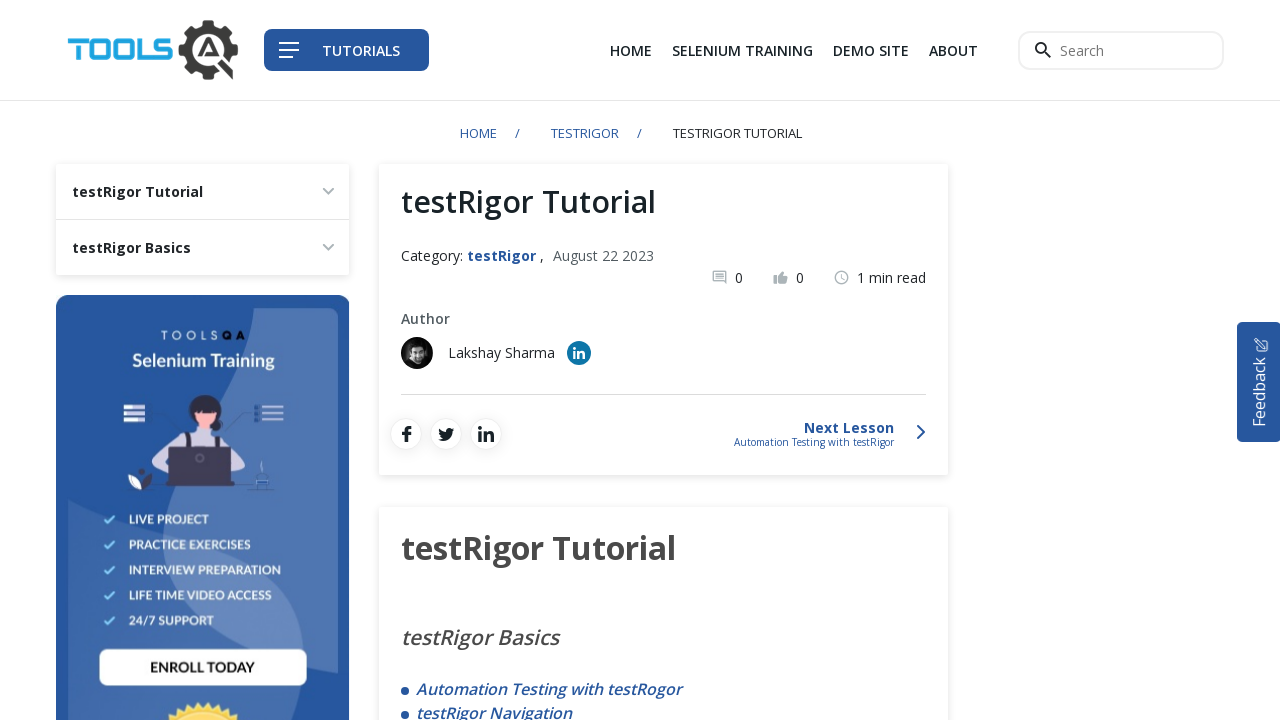

Navigated back using browser back button
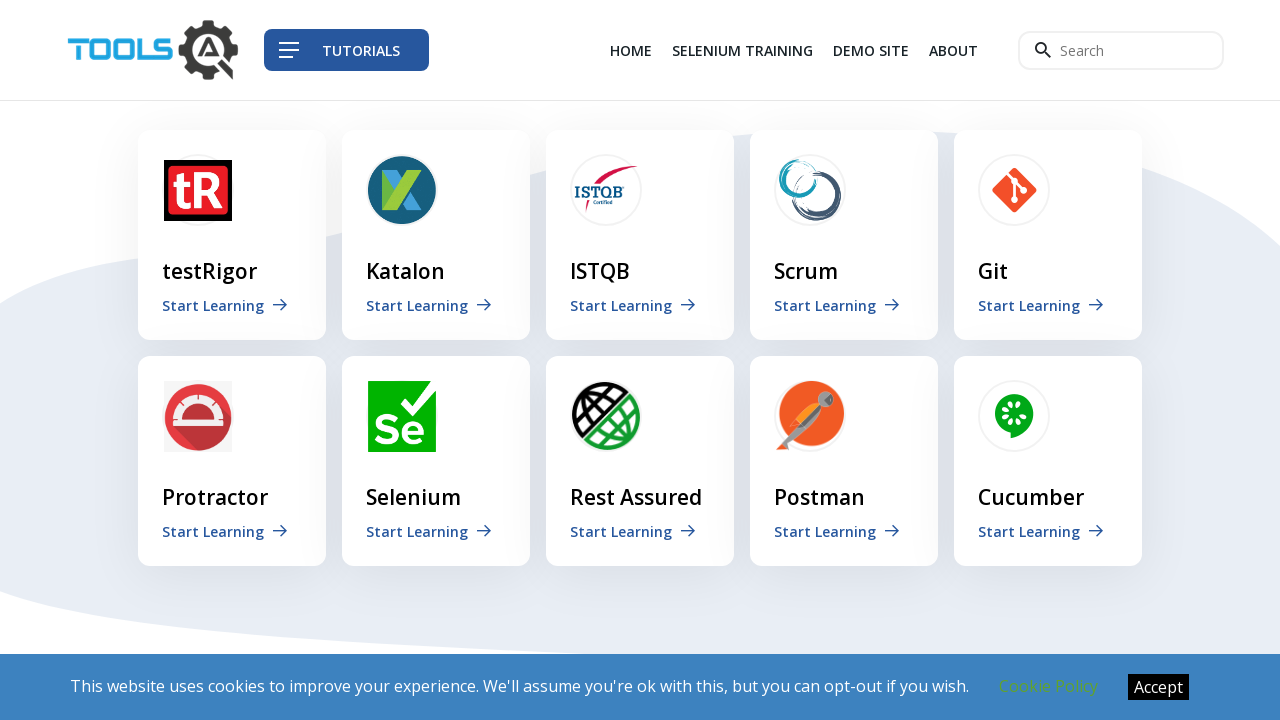

Navigated forward using browser forward button
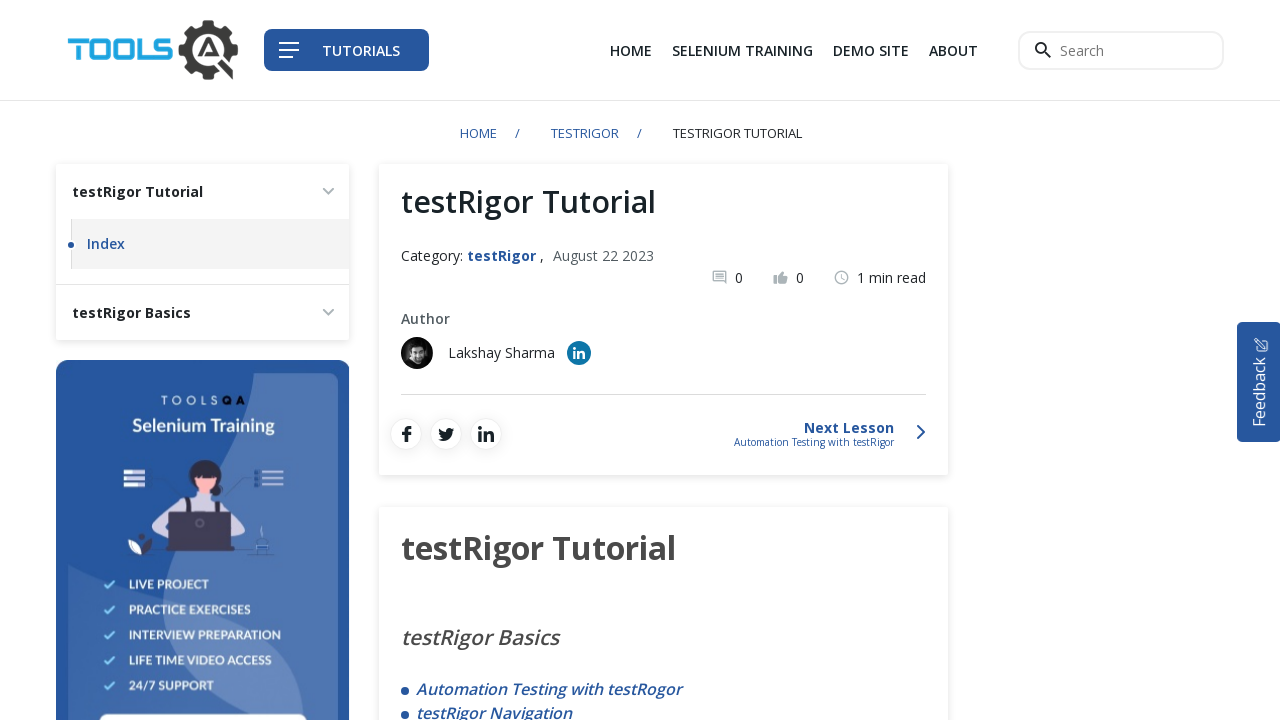

Refreshed the page
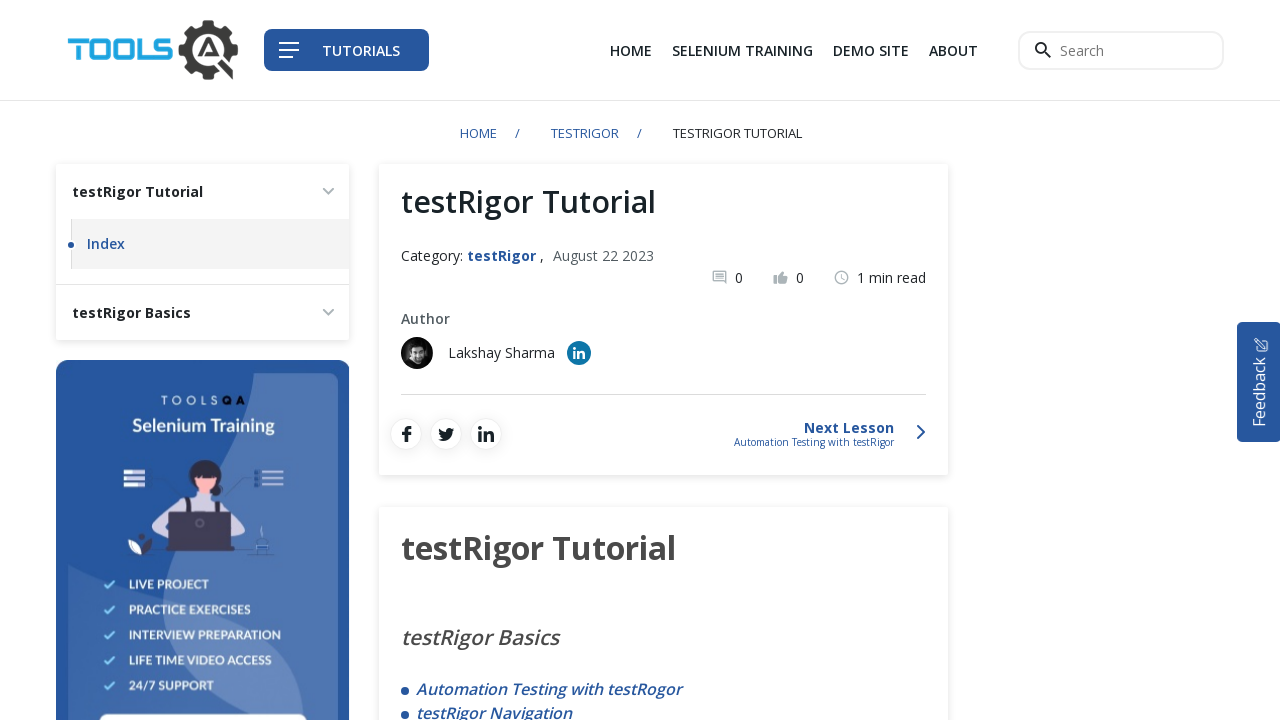

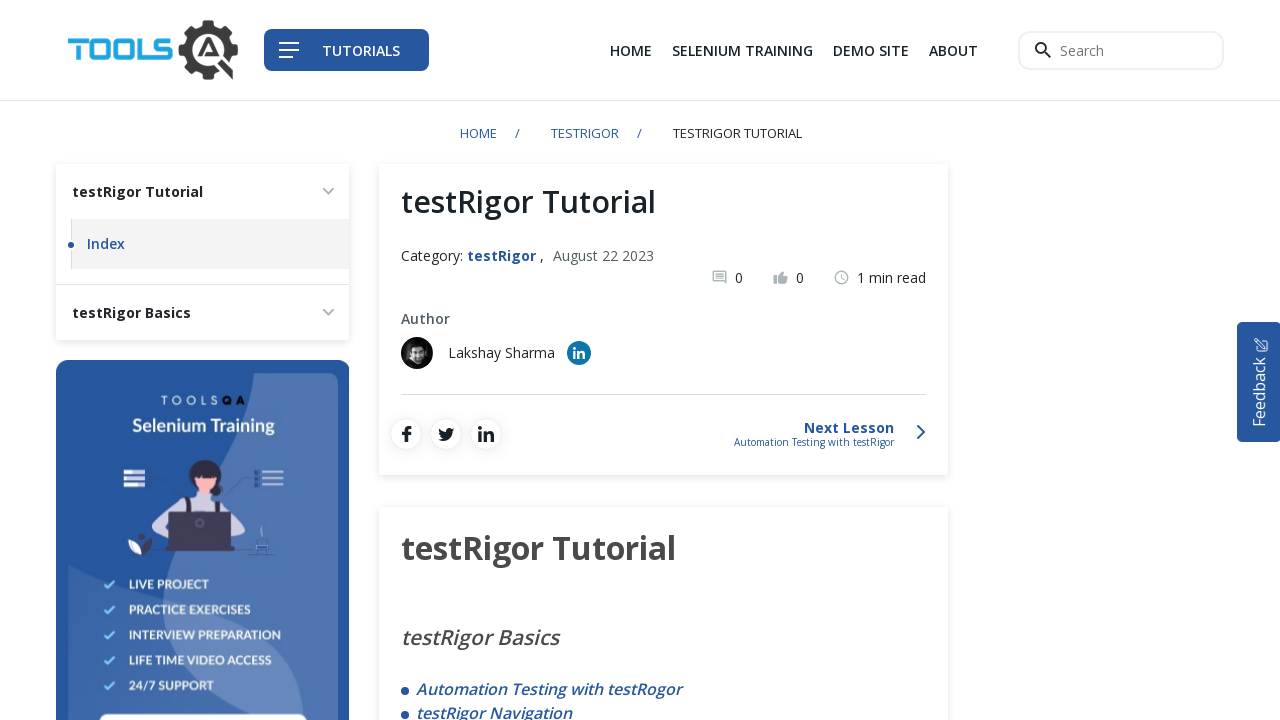